Tests Qwant search engine functionality by entering a search query and submitting the search form

Starting URL: https://www.qwant.com/

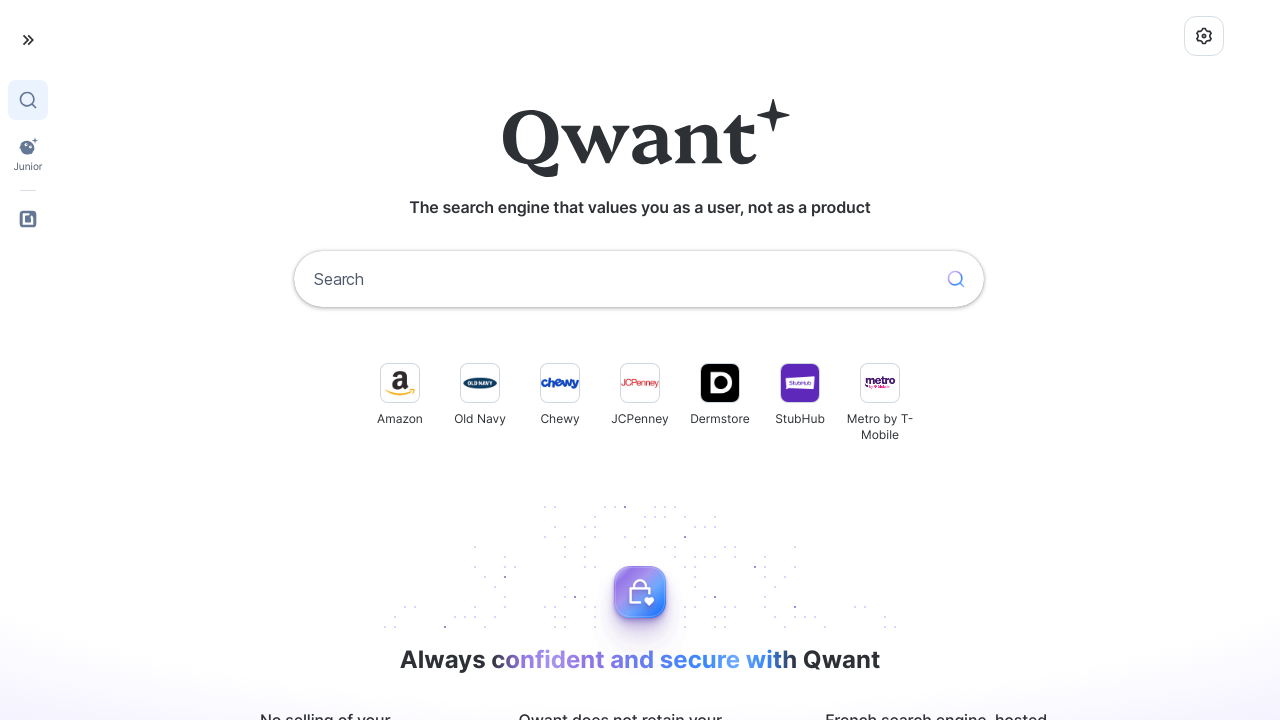

Filled search input with query 'w pustyni i w puszczy' on input[name='q']
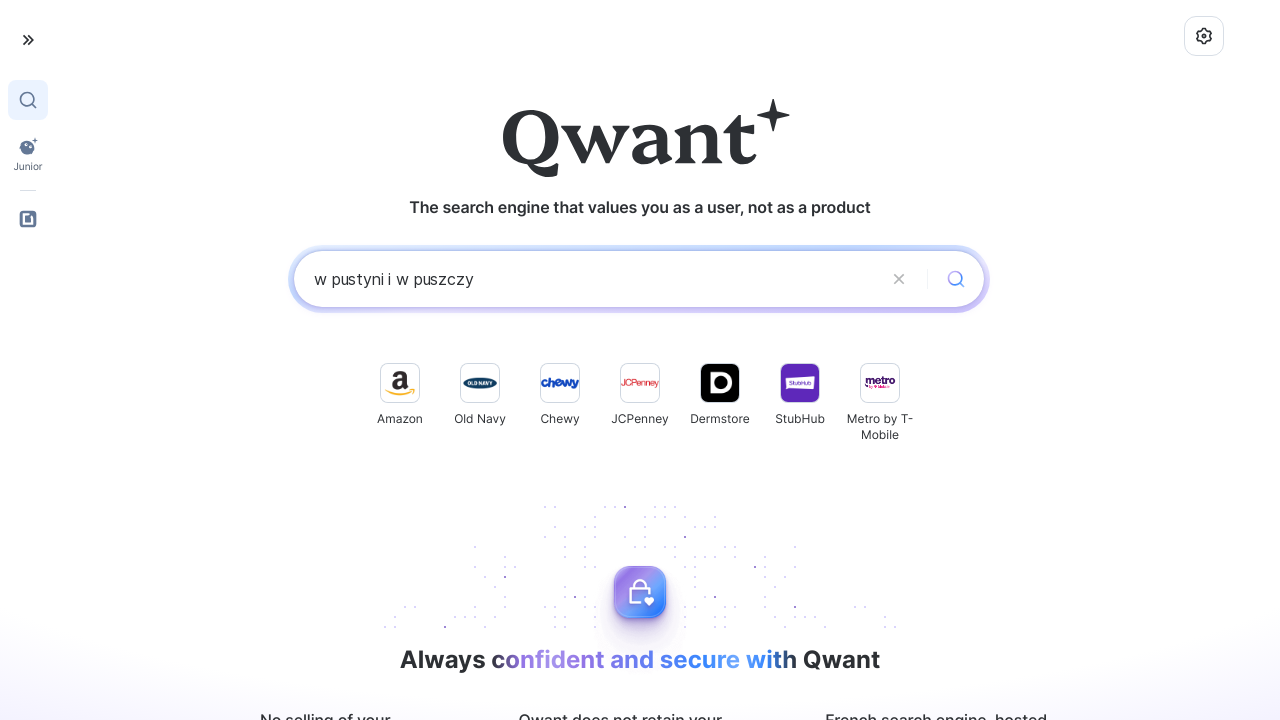

Submitted search form by pressing Enter on input[name='q']
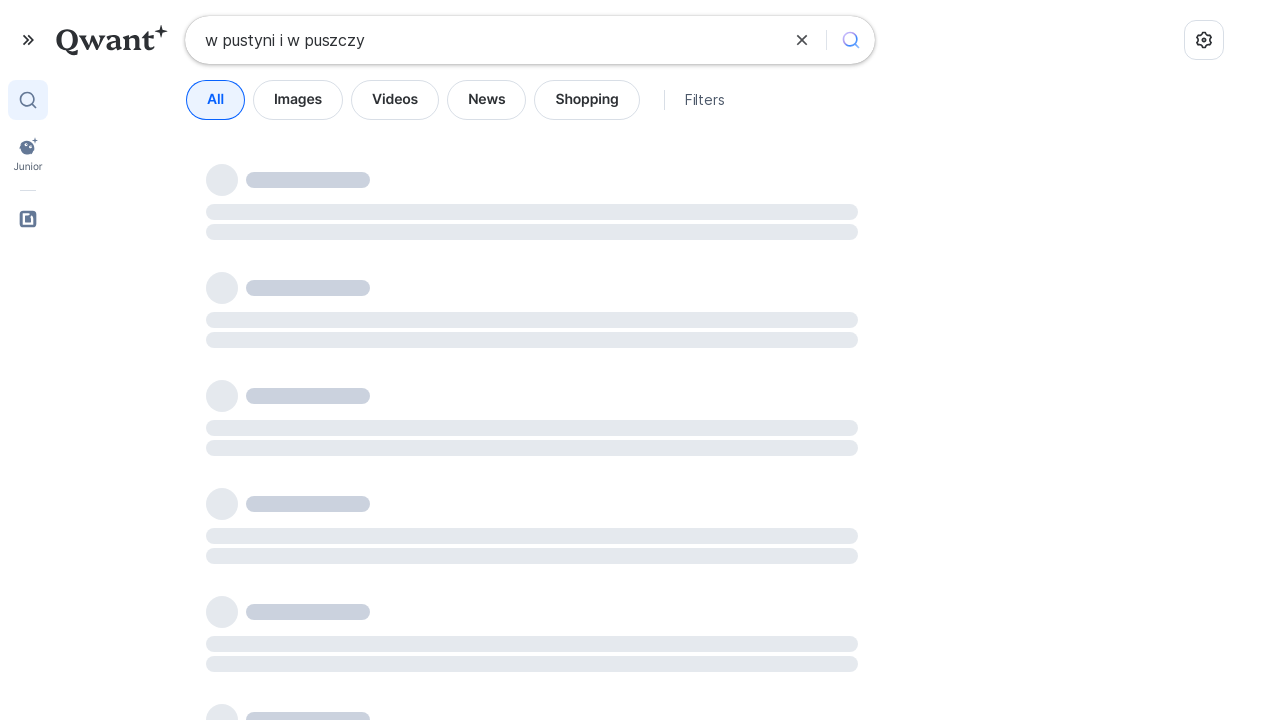

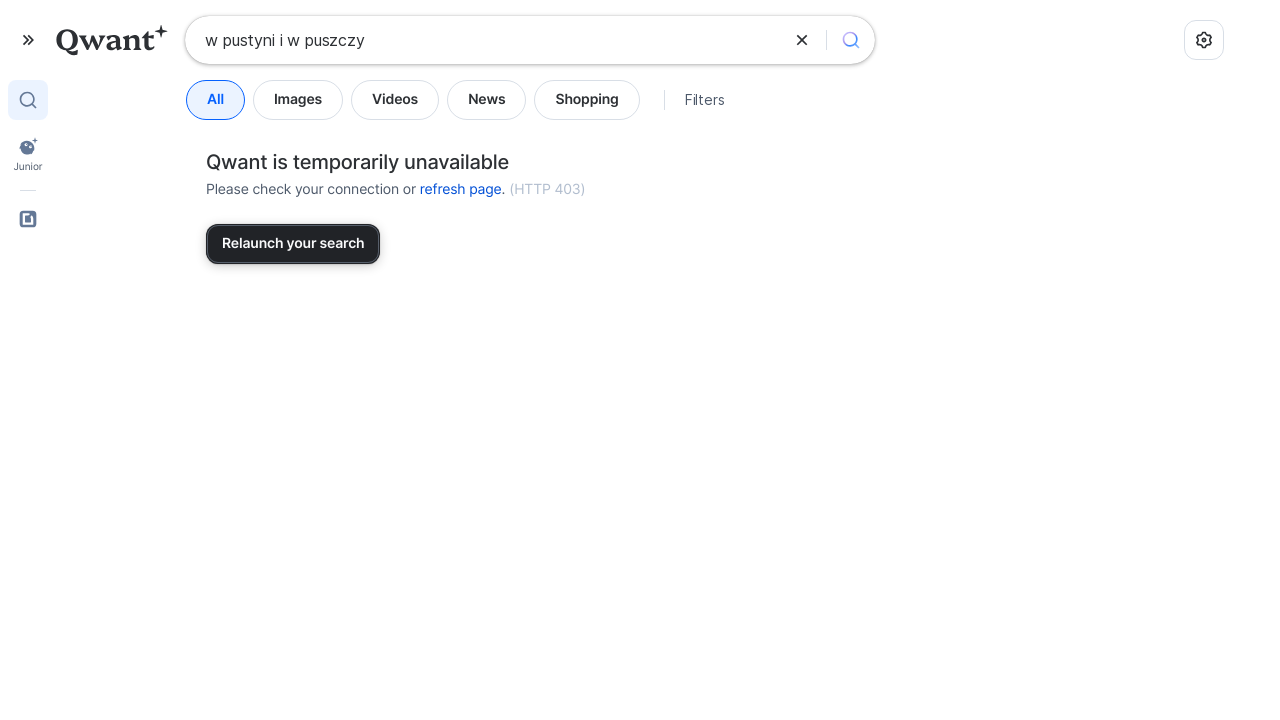